Verifies that the page title exists on the OrangeHRM demo site

Starting URL: https://opensource-demo.orangehrmlive.com/web/index.php/dashboard/index

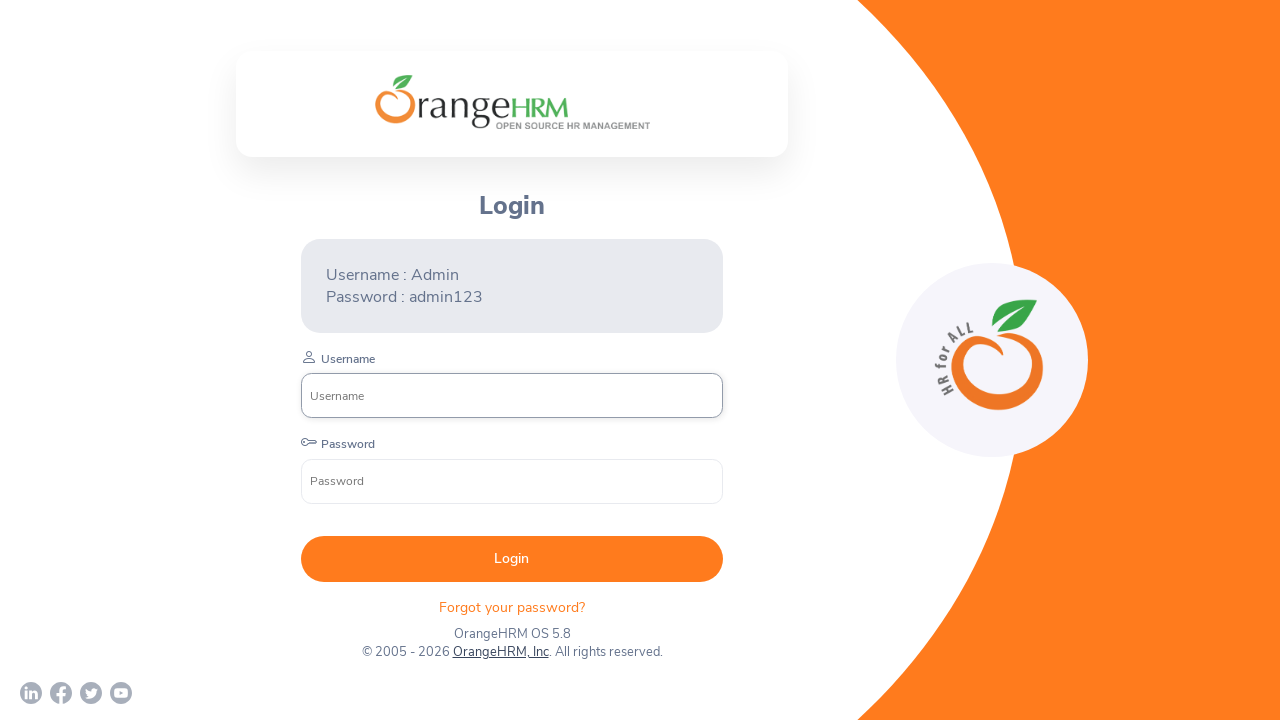

Navigated to OrangeHRM demo dashboard
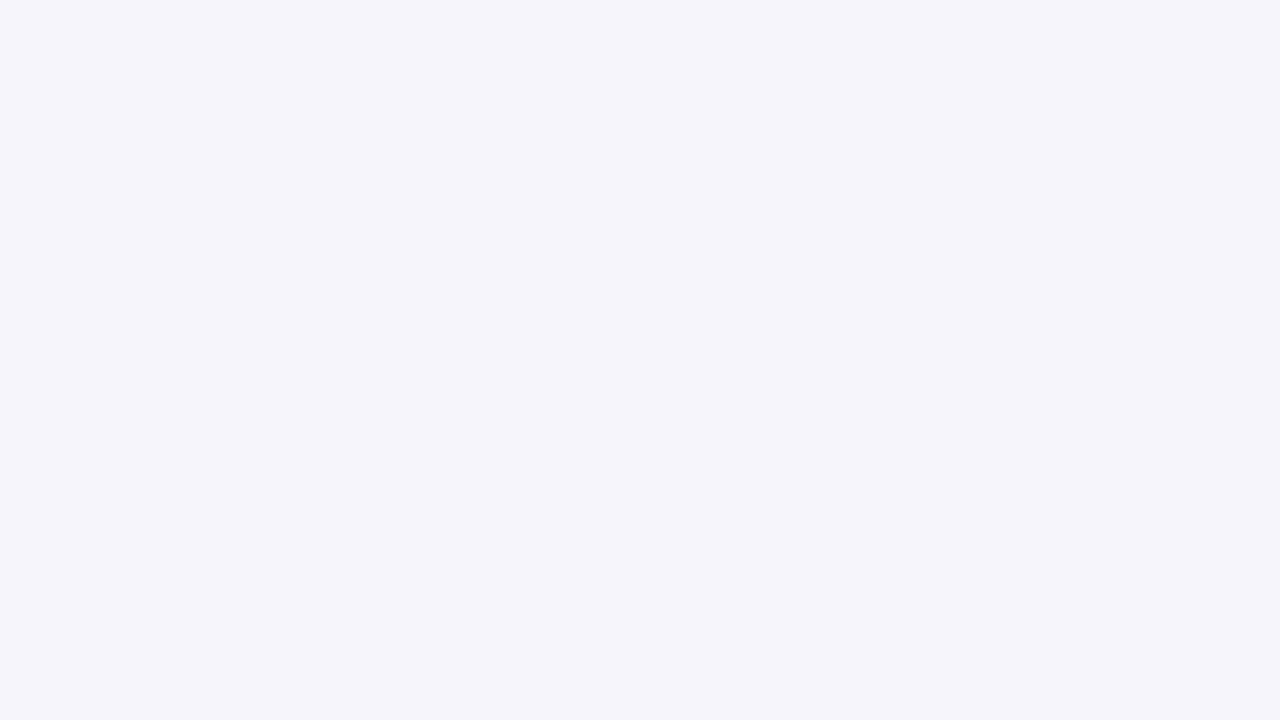

Verified that page title exists
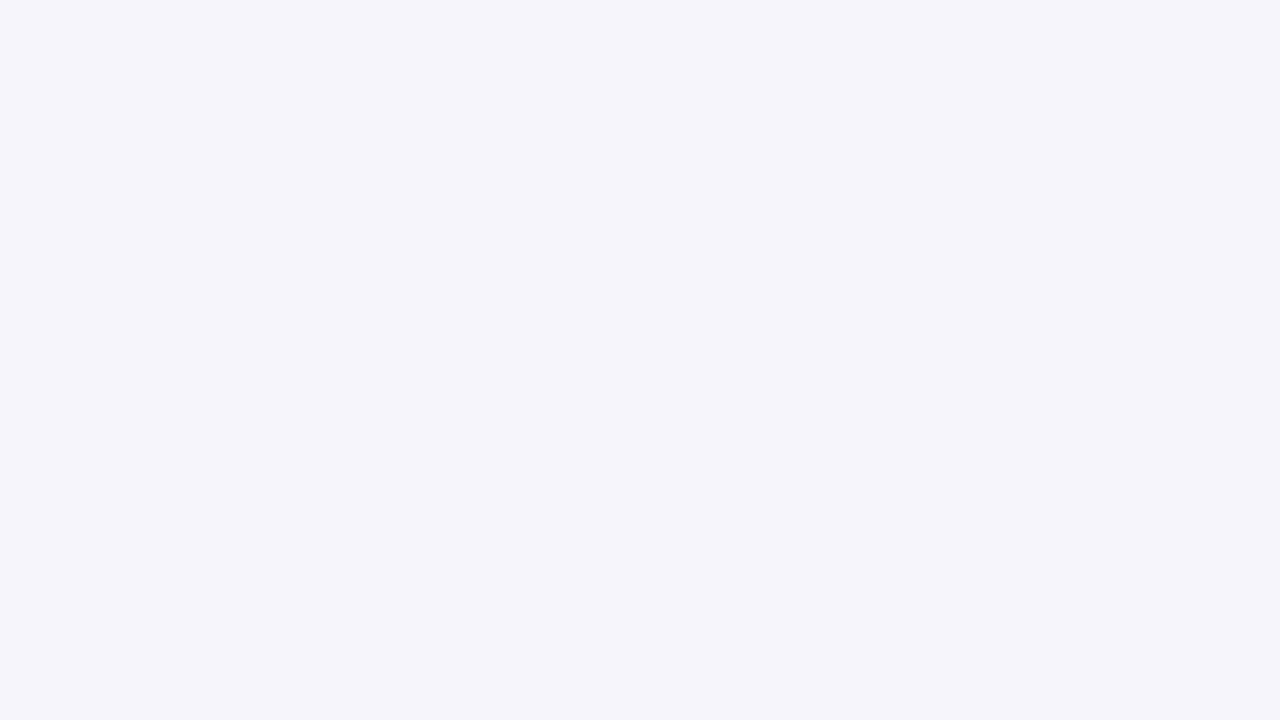

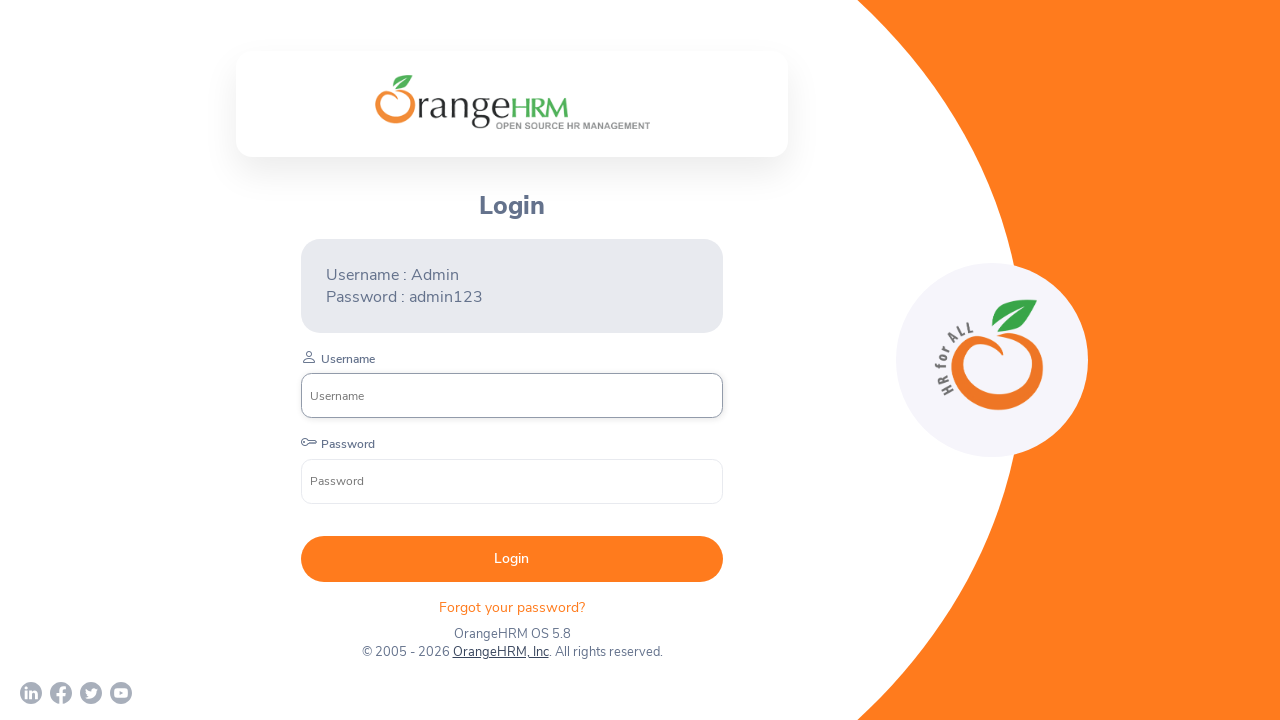